Tests e-commerce cart functionality by adding specific items (Brocolli, Walnuts, Beetroot) to cart, proceeding to checkout, applying a promo code, and verifying the promo is applied successfully.

Starting URL: https://rahulshettyacademy.com/seleniumPractise/#/

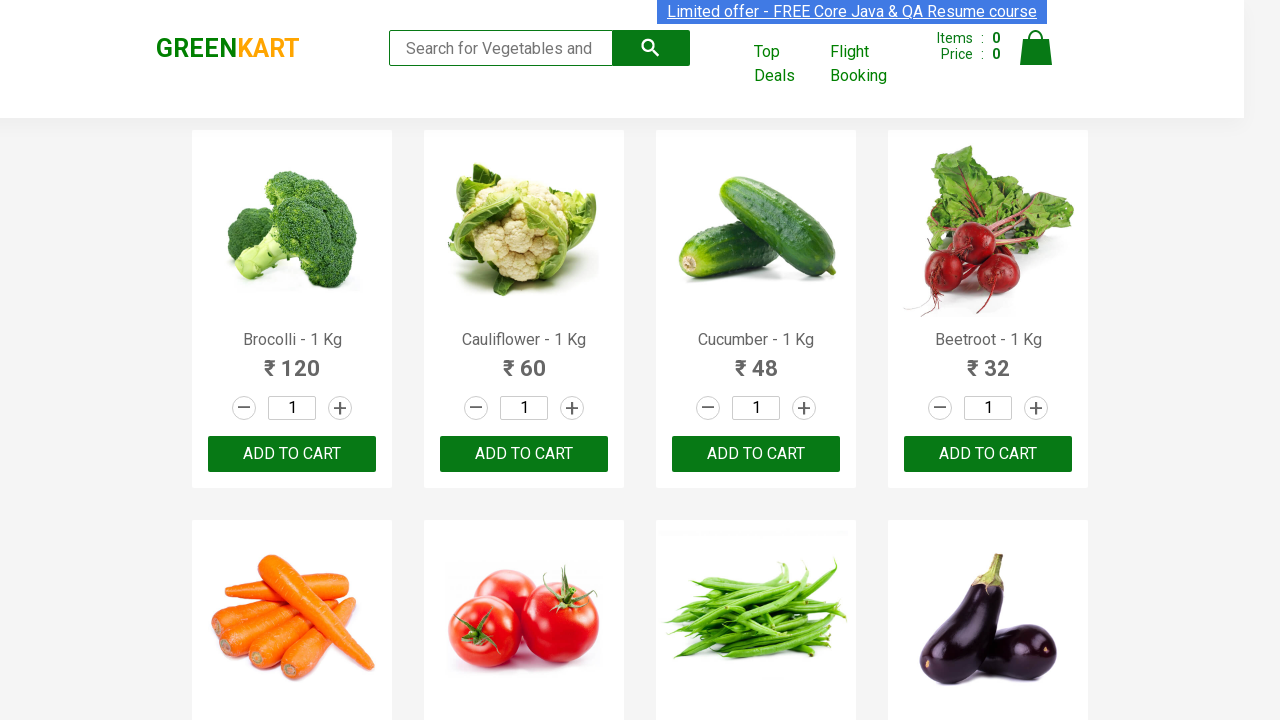

Waited for products to load
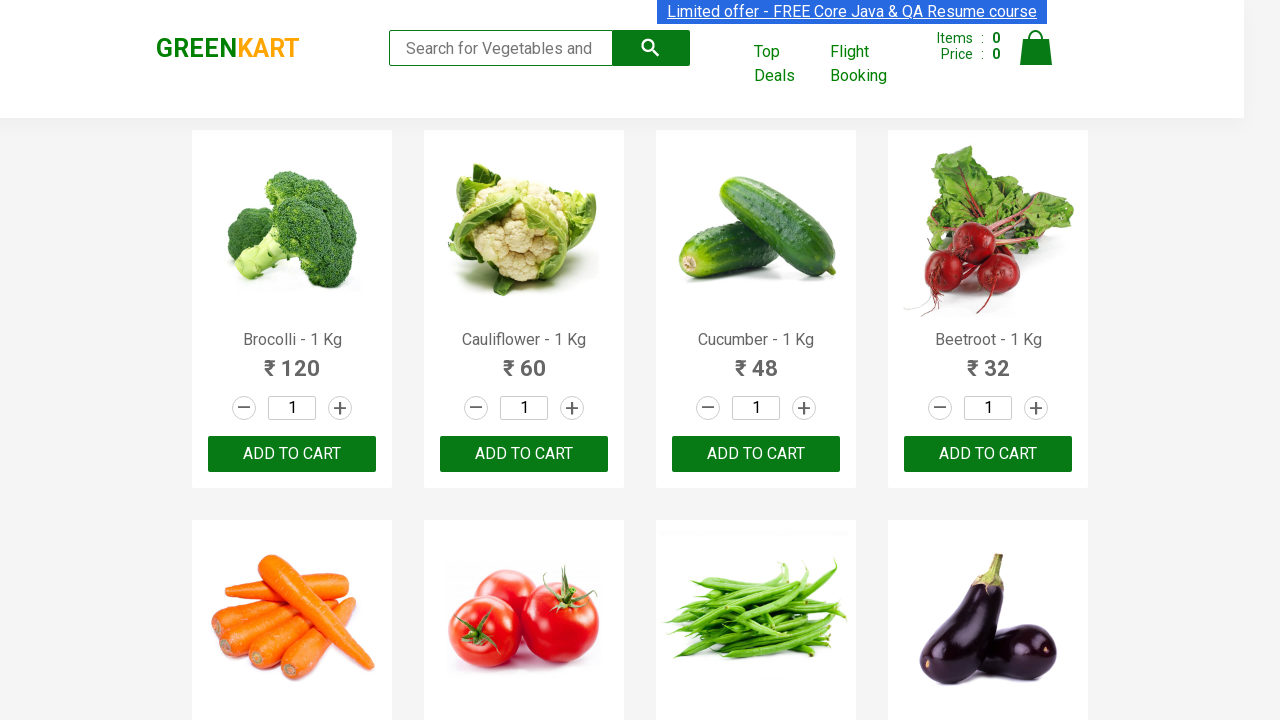

Retrieved all product elements
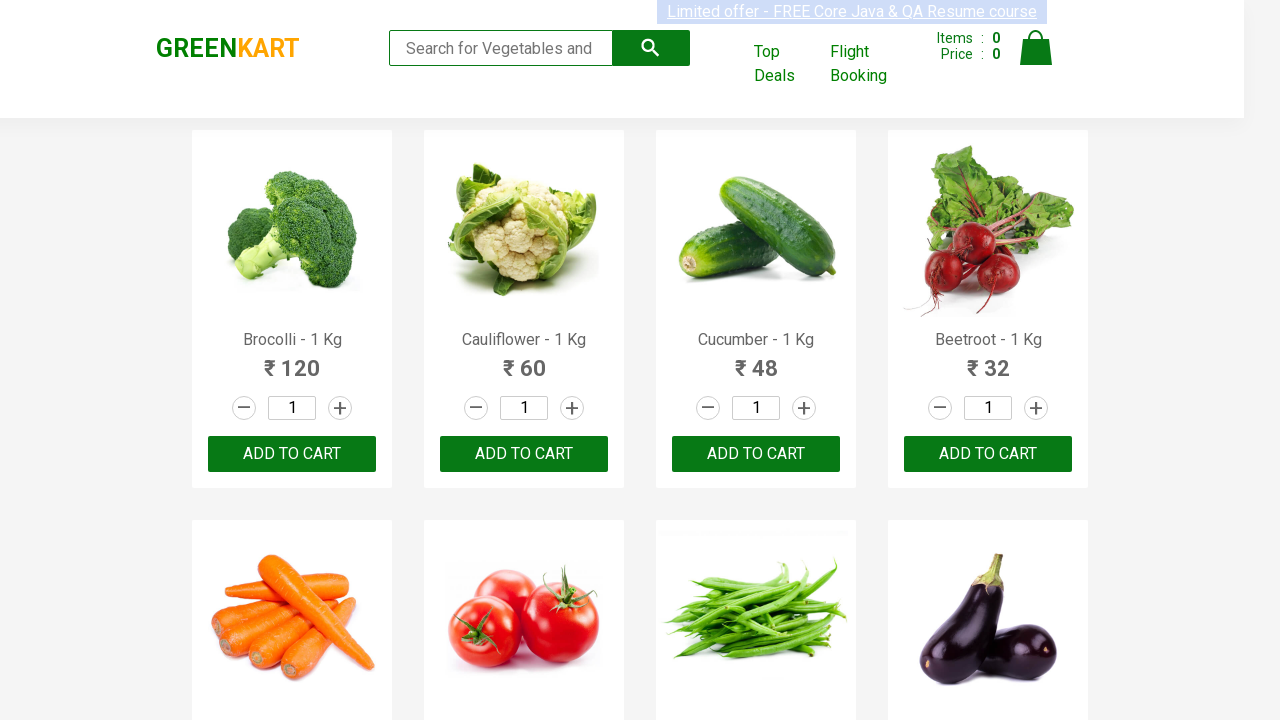

Added Brocolli to cart at (292, 454) on xpath=//div[@class='product-action']/button >> nth=0
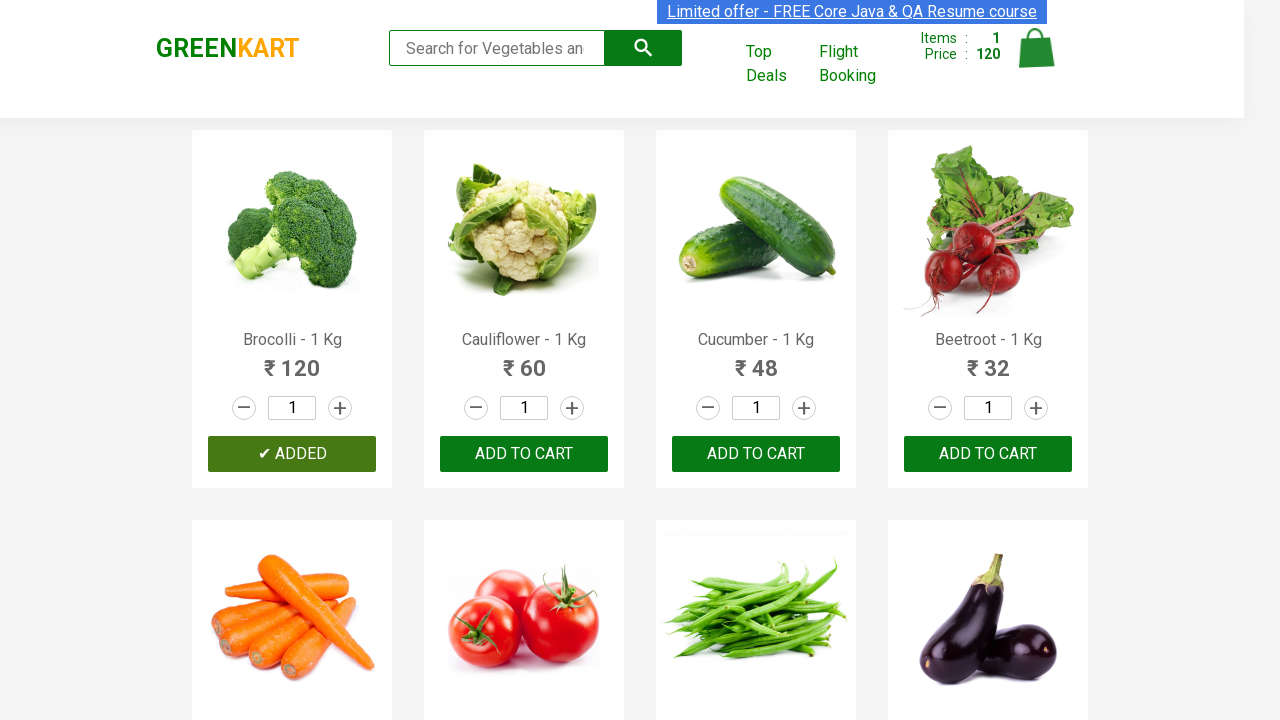

Added Brocolli to cart at (524, 454) on xpath=//div[@class='product-action']/button >> nth=1
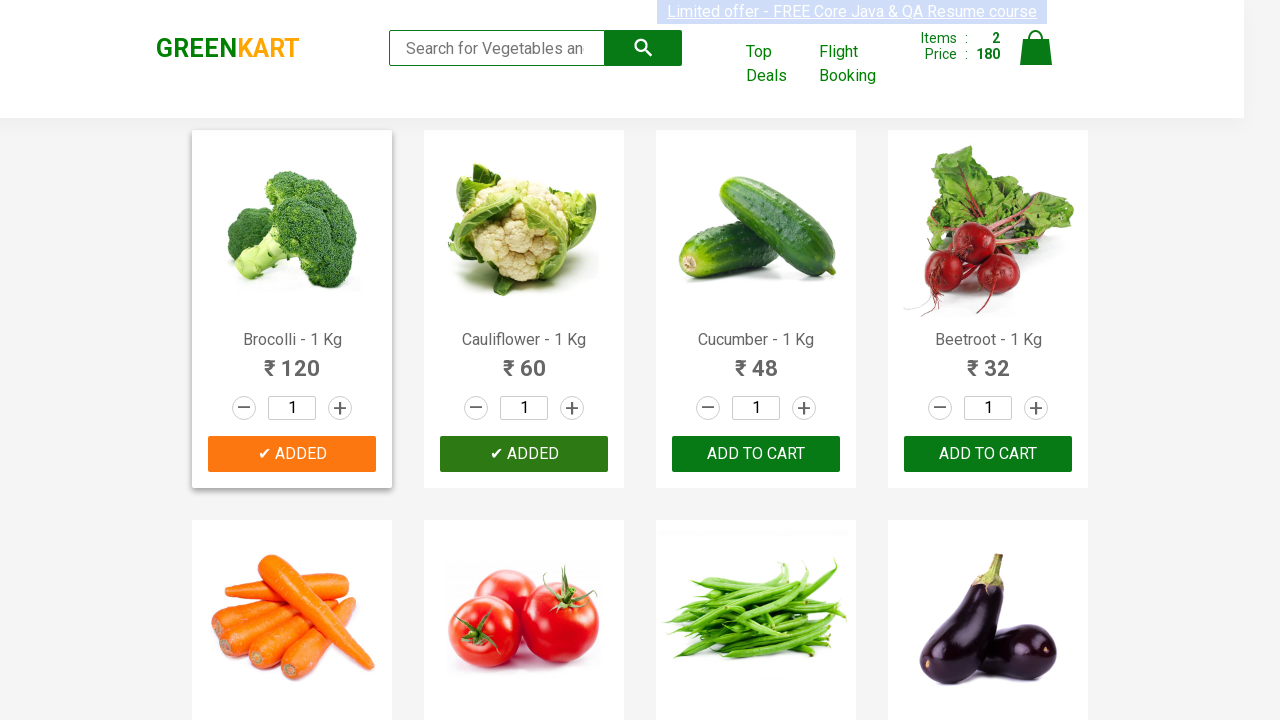

Added Brocolli to cart at (756, 454) on xpath=//div[@class='product-action']/button >> nth=2
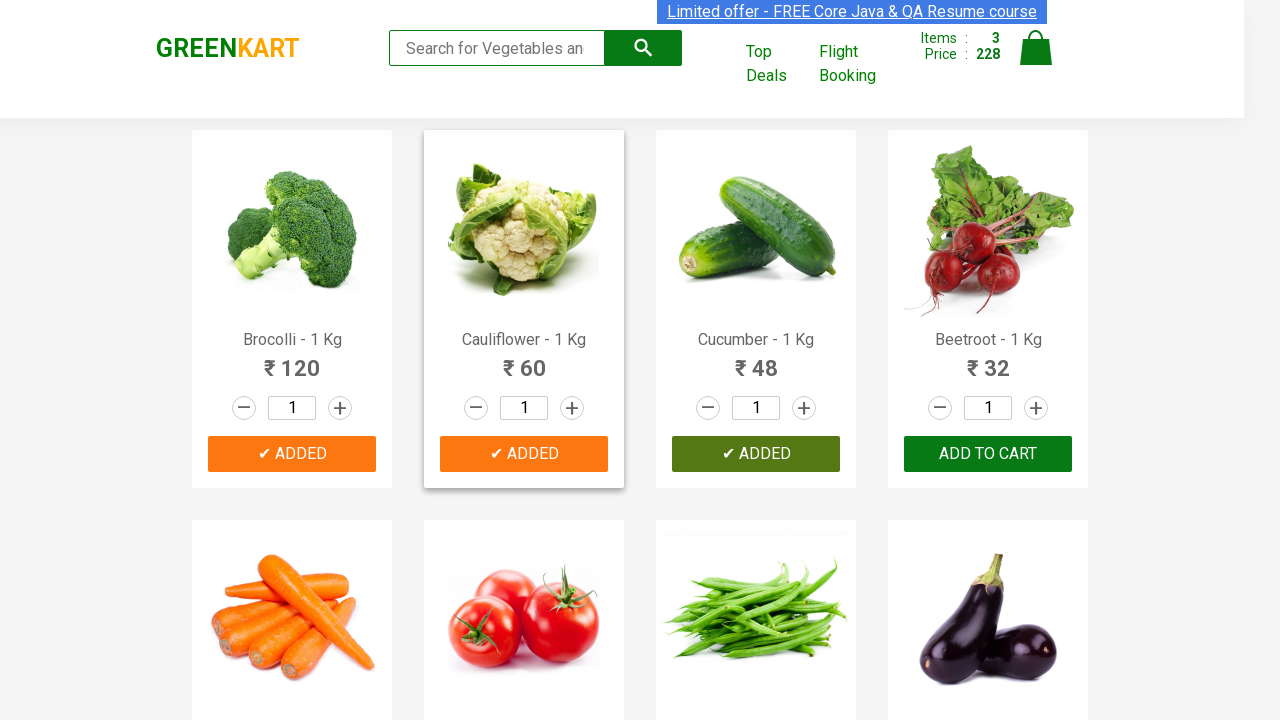

Clicked on cart icon at (1036, 48) on img[alt='Cart']
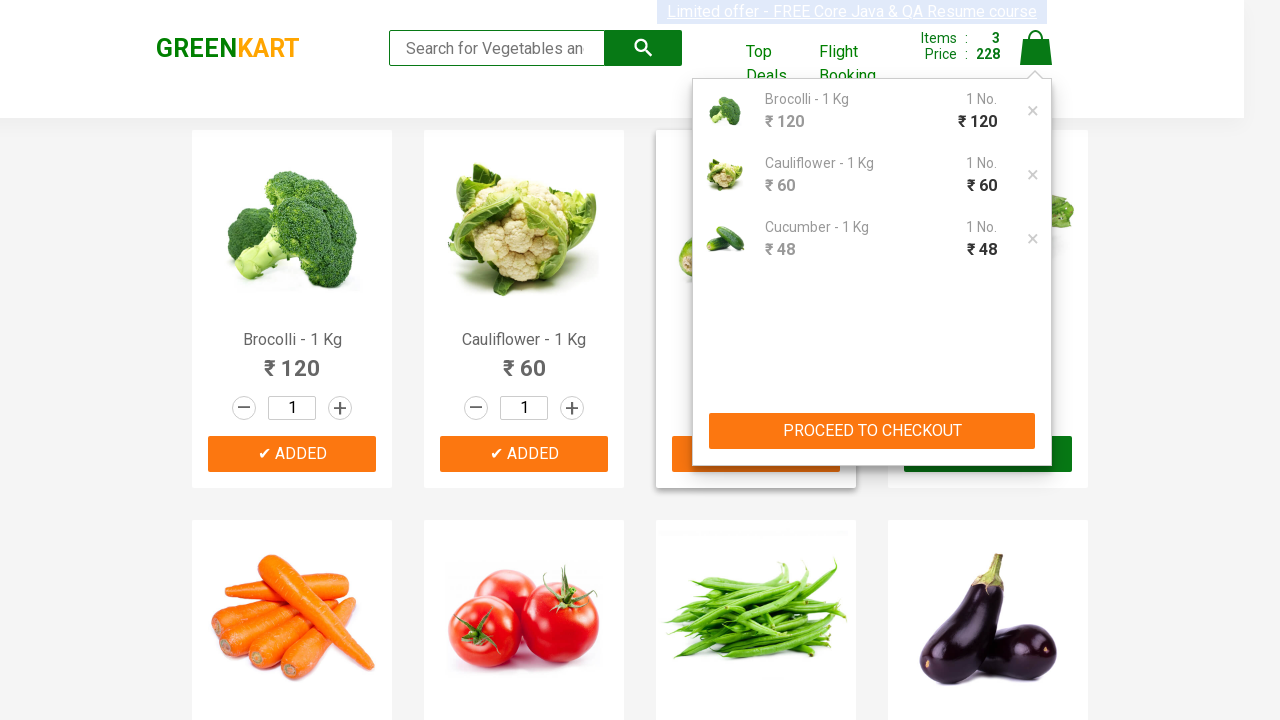

Clicked PROCEED TO CHECKOUT button at (872, 431) on xpath=//button[text()='PROCEED TO CHECKOUT']
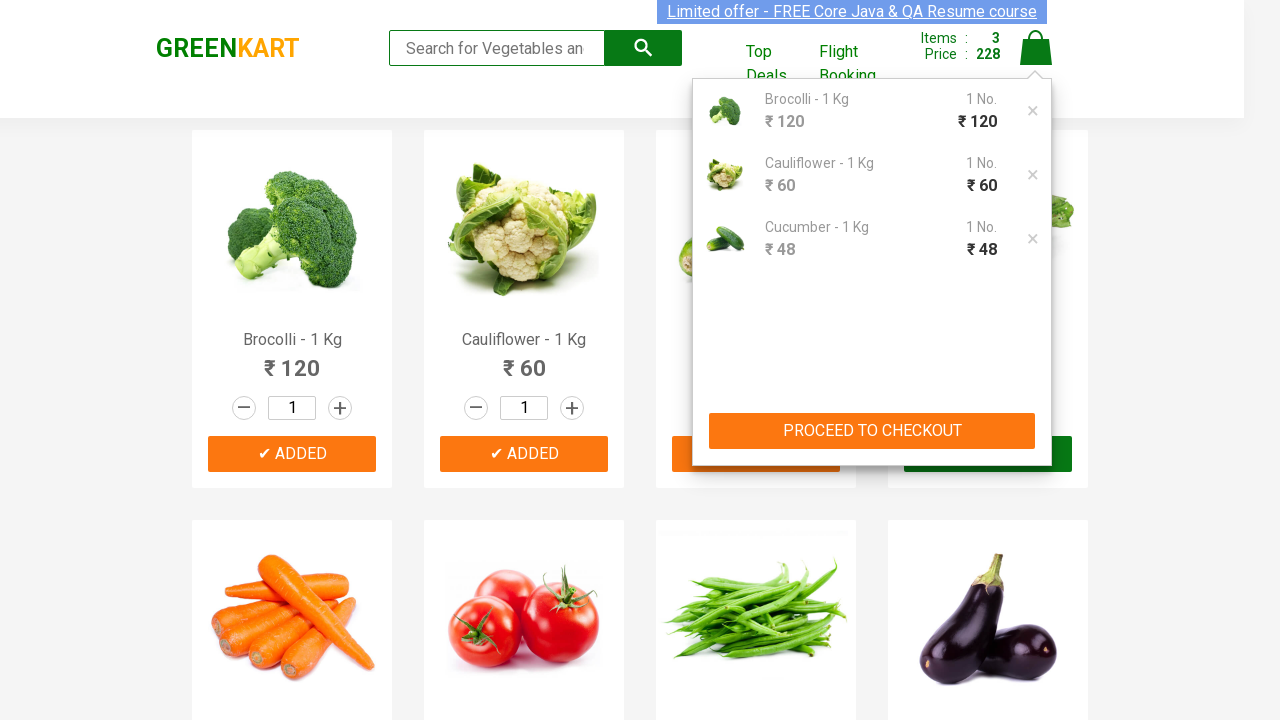

Promo code input field became visible
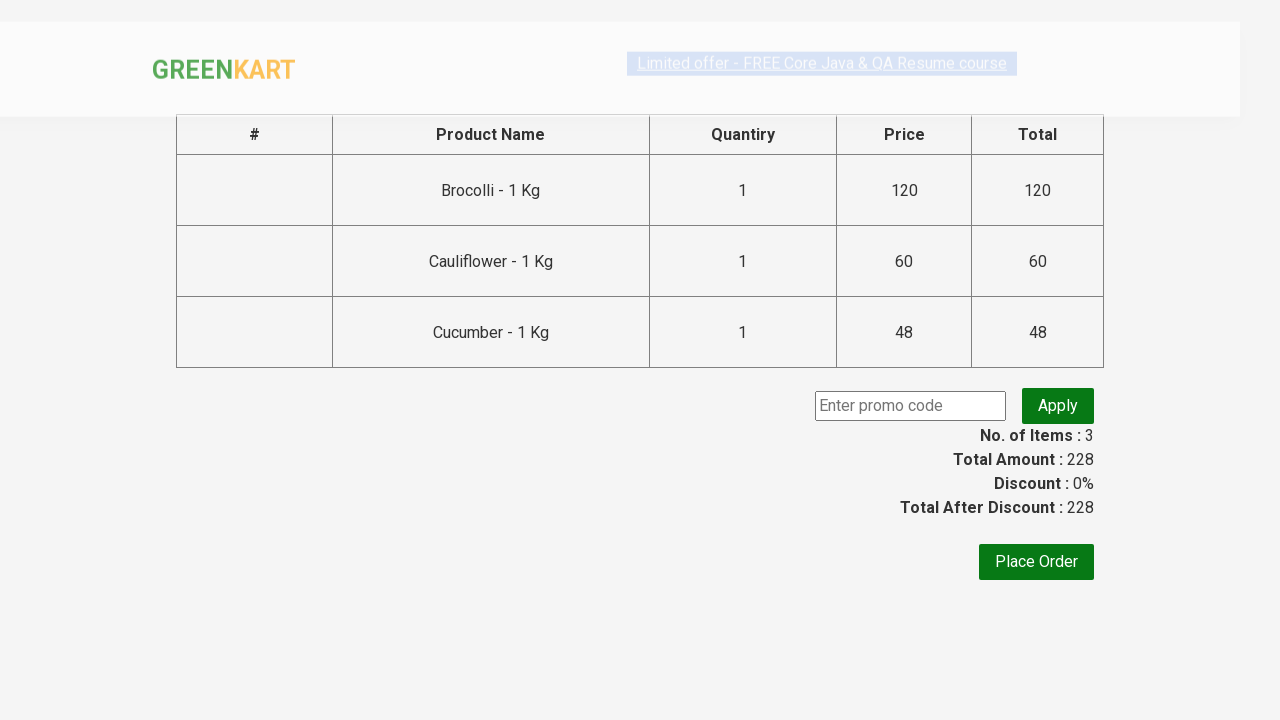

Entered promo code 'rahulshettyacademy' on input.promoCode
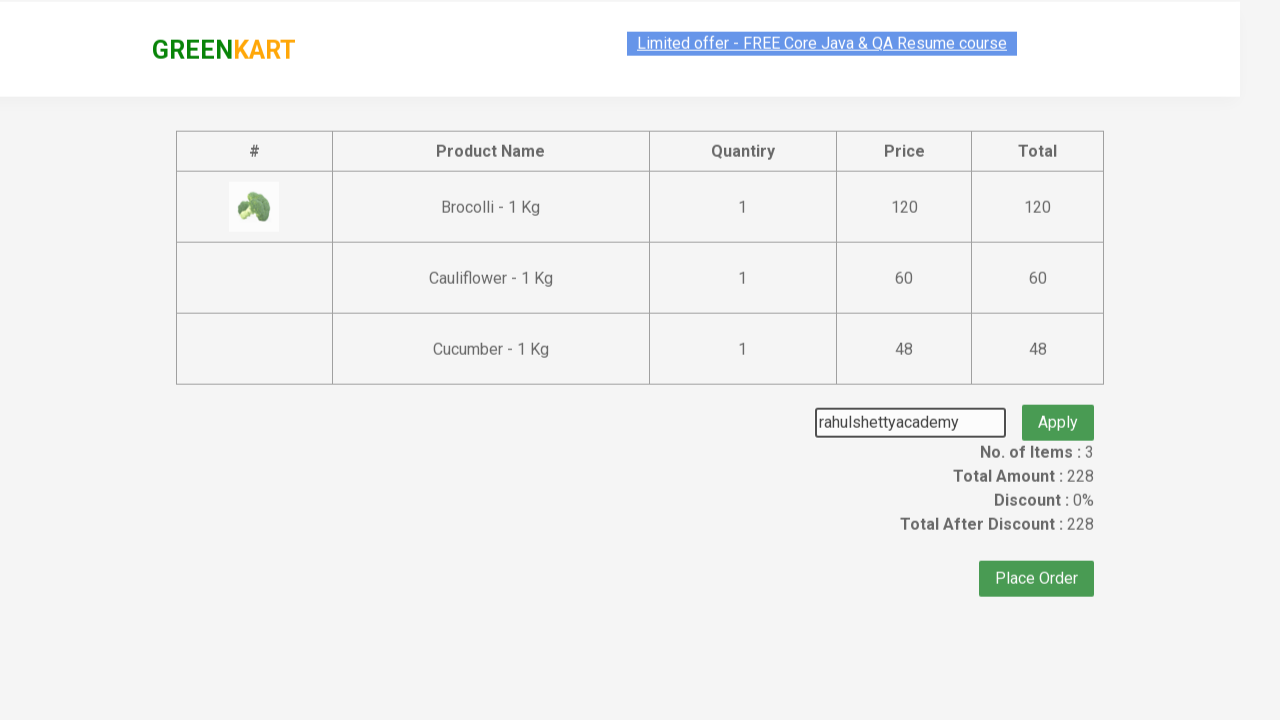

Clicked apply promo button at (1058, 406) on button.promoBtn
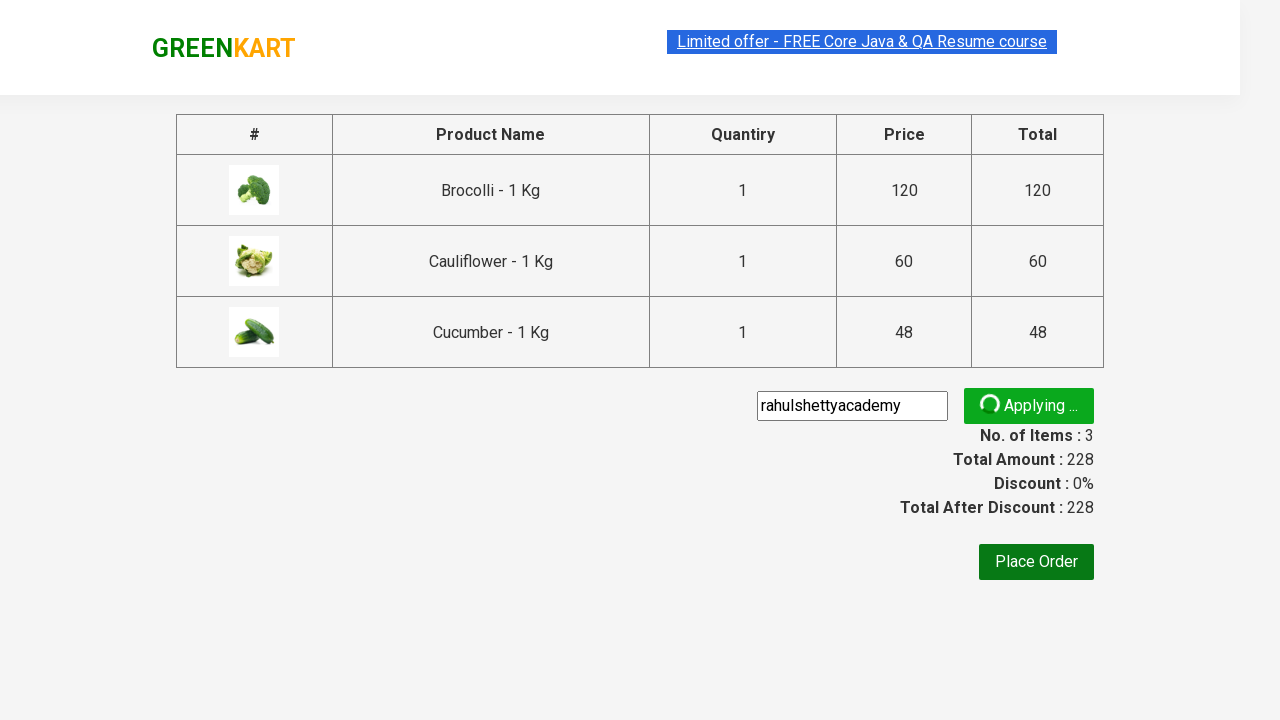

Promo code was successfully applied
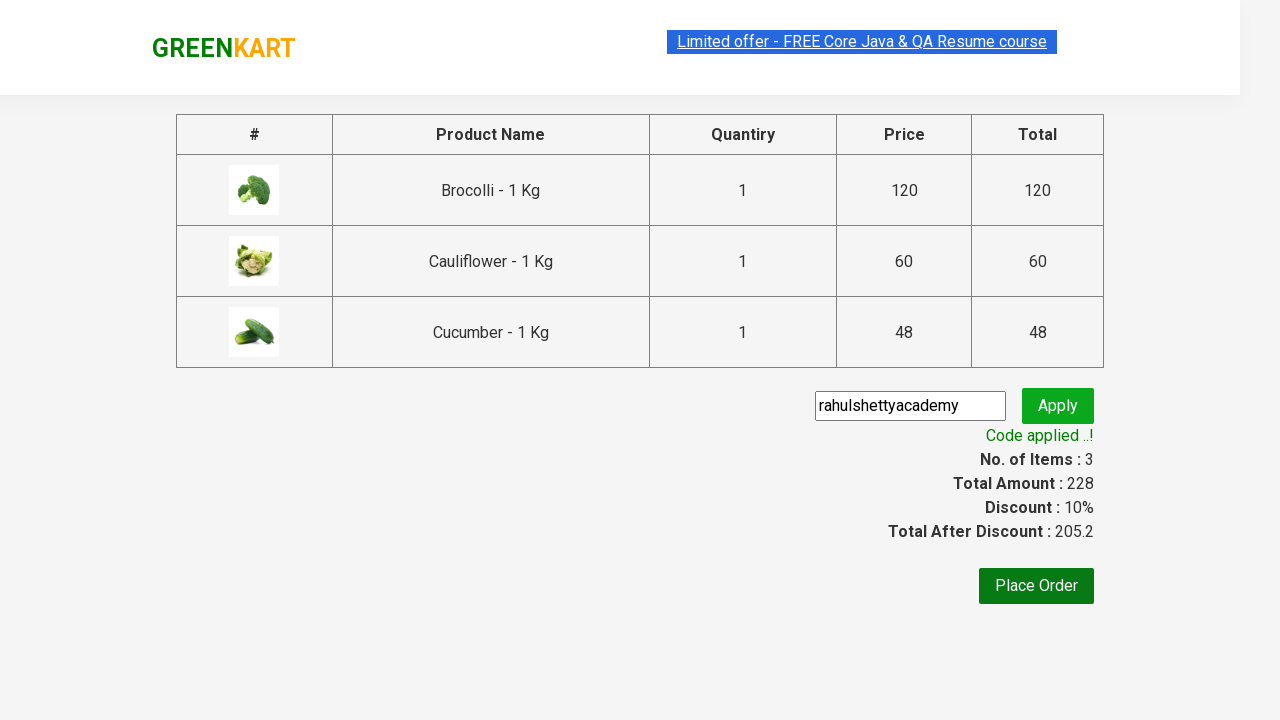

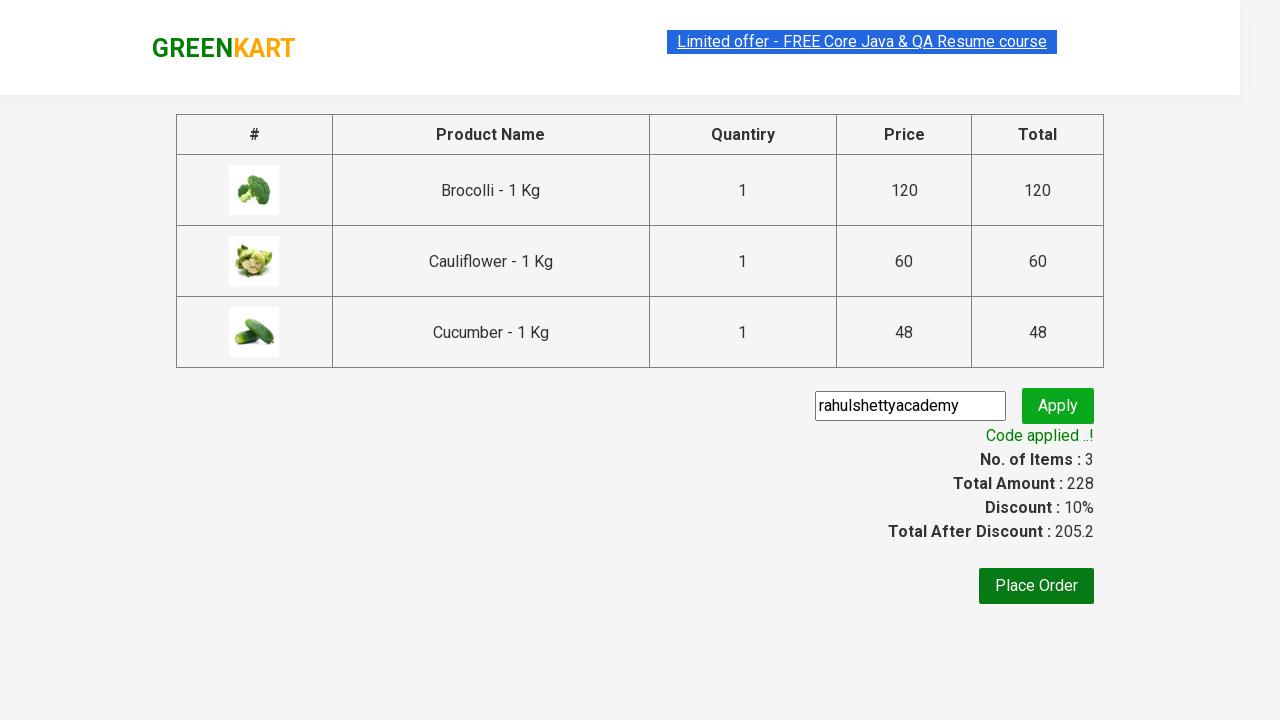